Tests that whitespace is trimmed from edited todo text

Starting URL: https://demo.playwright.dev/todomvc

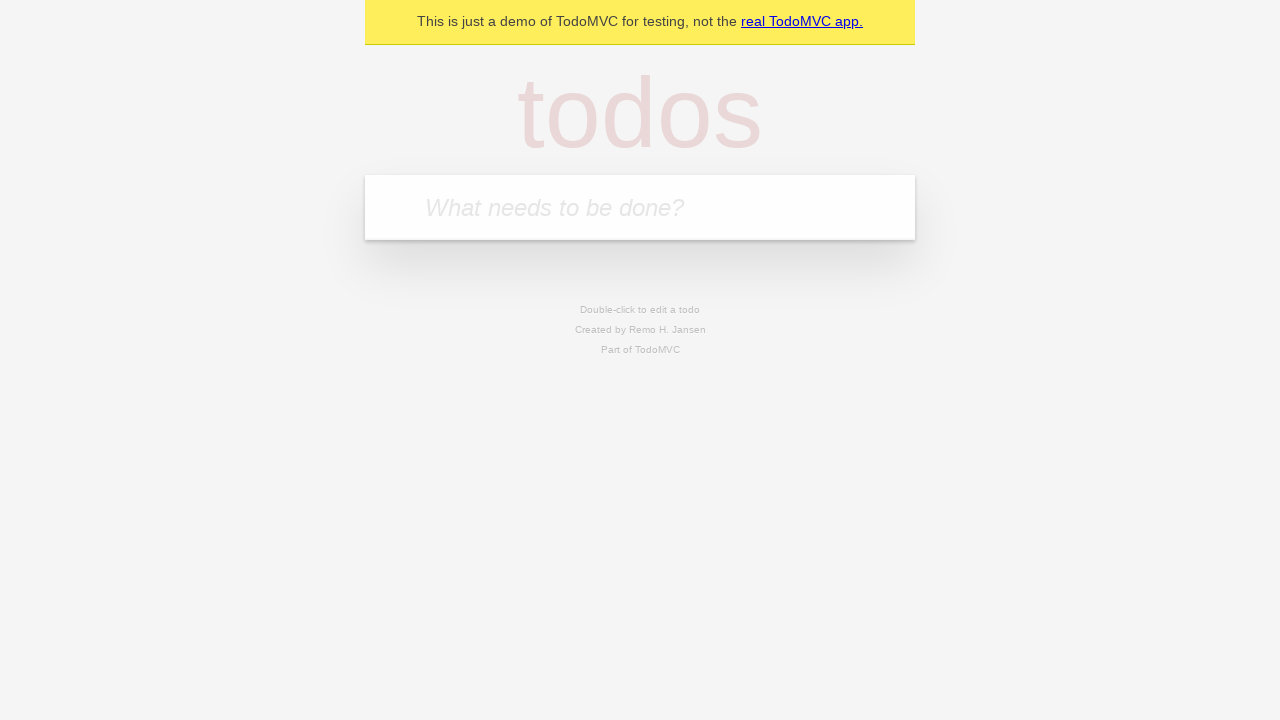

Filled todo input with 'buy some cheese' on internal:attr=[placeholder="What needs to be done?"i]
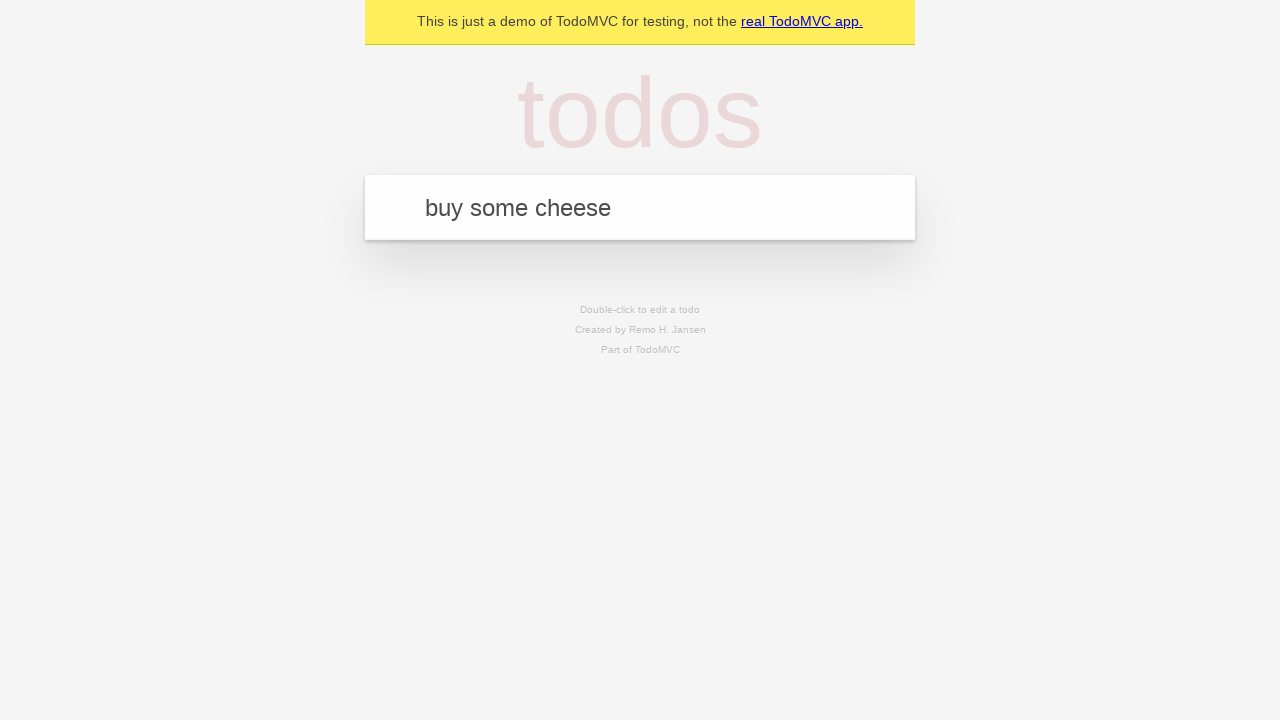

Pressed Enter to create todo 'buy some cheese' on internal:attr=[placeholder="What needs to be done?"i]
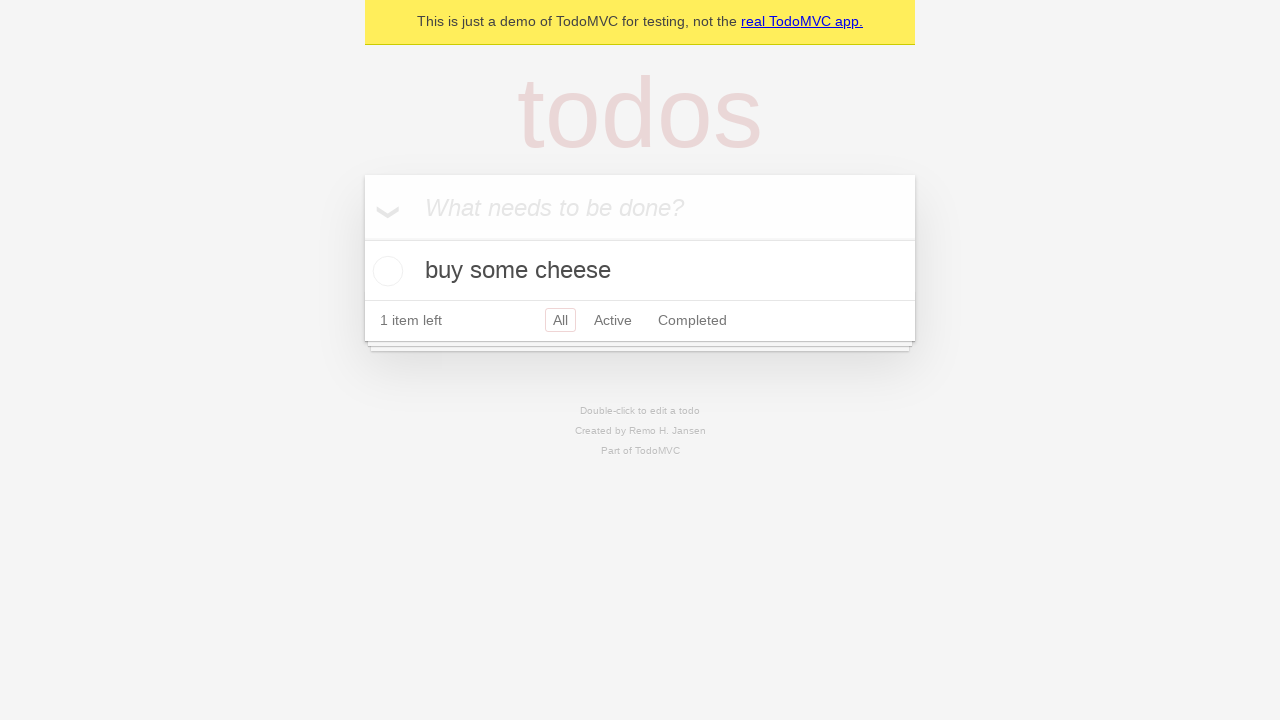

Filled todo input with 'feed the cat' on internal:attr=[placeholder="What needs to be done?"i]
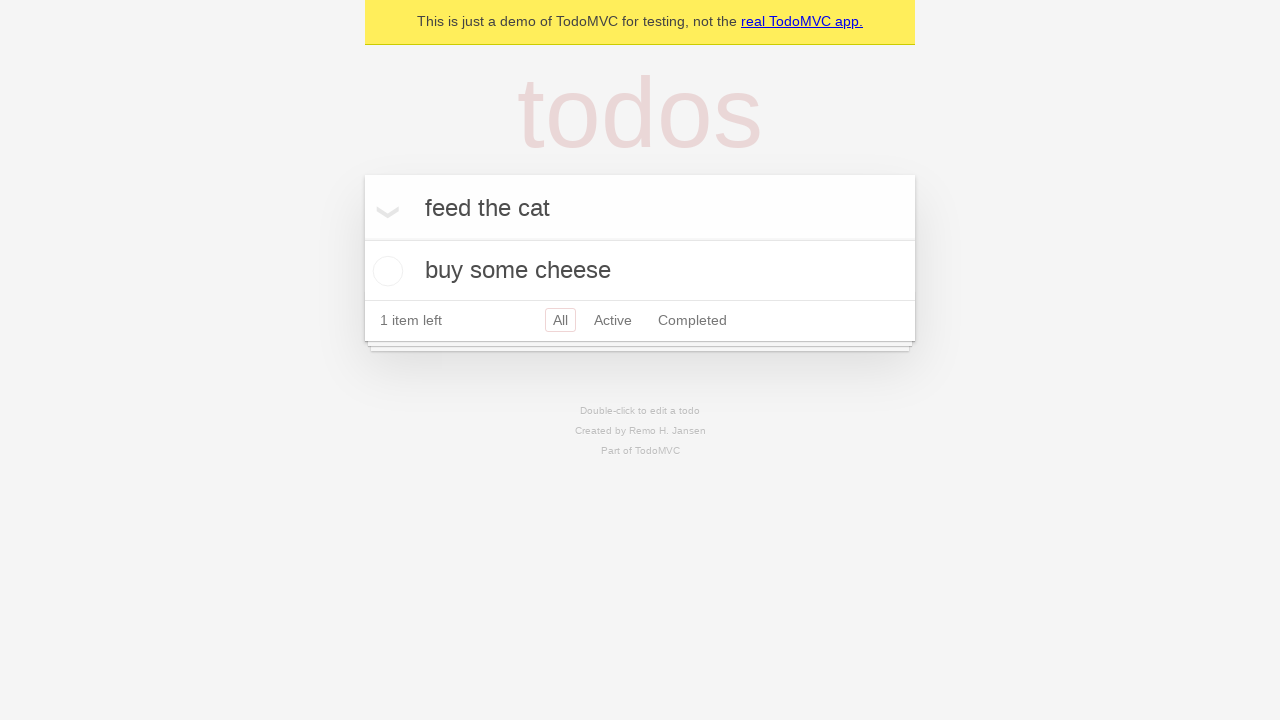

Pressed Enter to create todo 'feed the cat' on internal:attr=[placeholder="What needs to be done?"i]
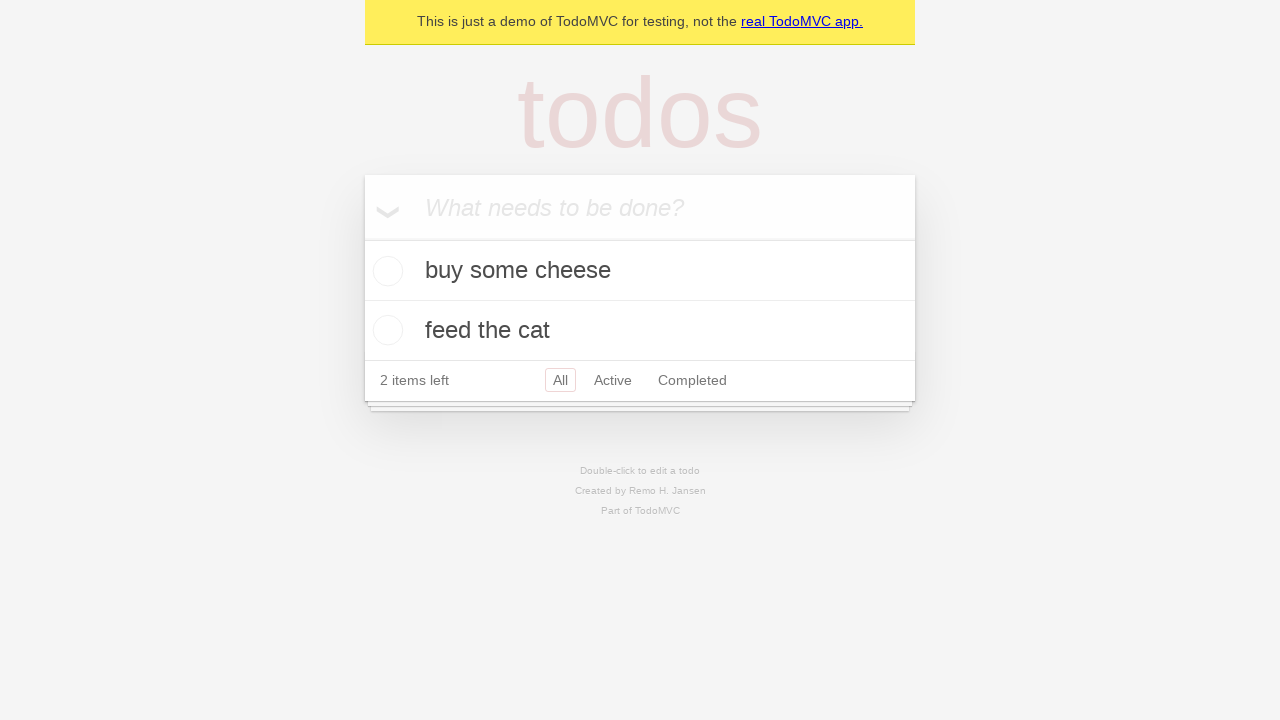

Filled todo input with 'book a doctors appointment' on internal:attr=[placeholder="What needs to be done?"i]
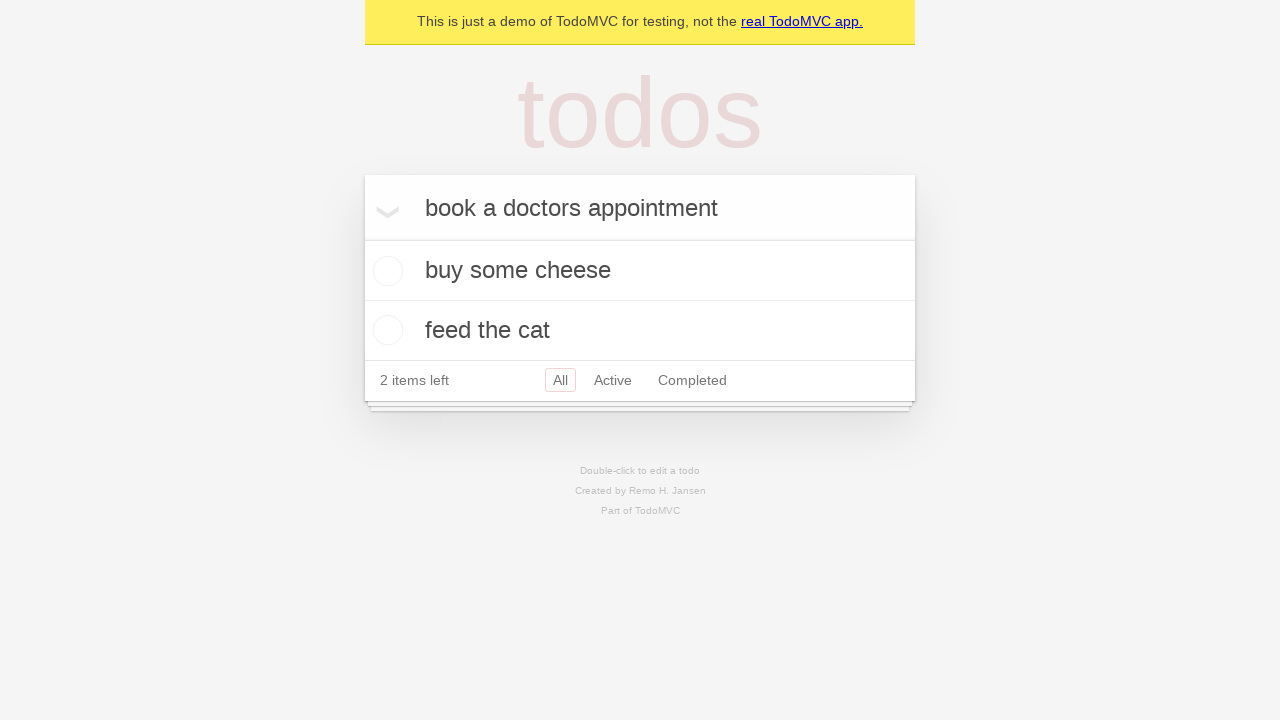

Pressed Enter to create todo 'book a doctors appointment' on internal:attr=[placeholder="What needs to be done?"i]
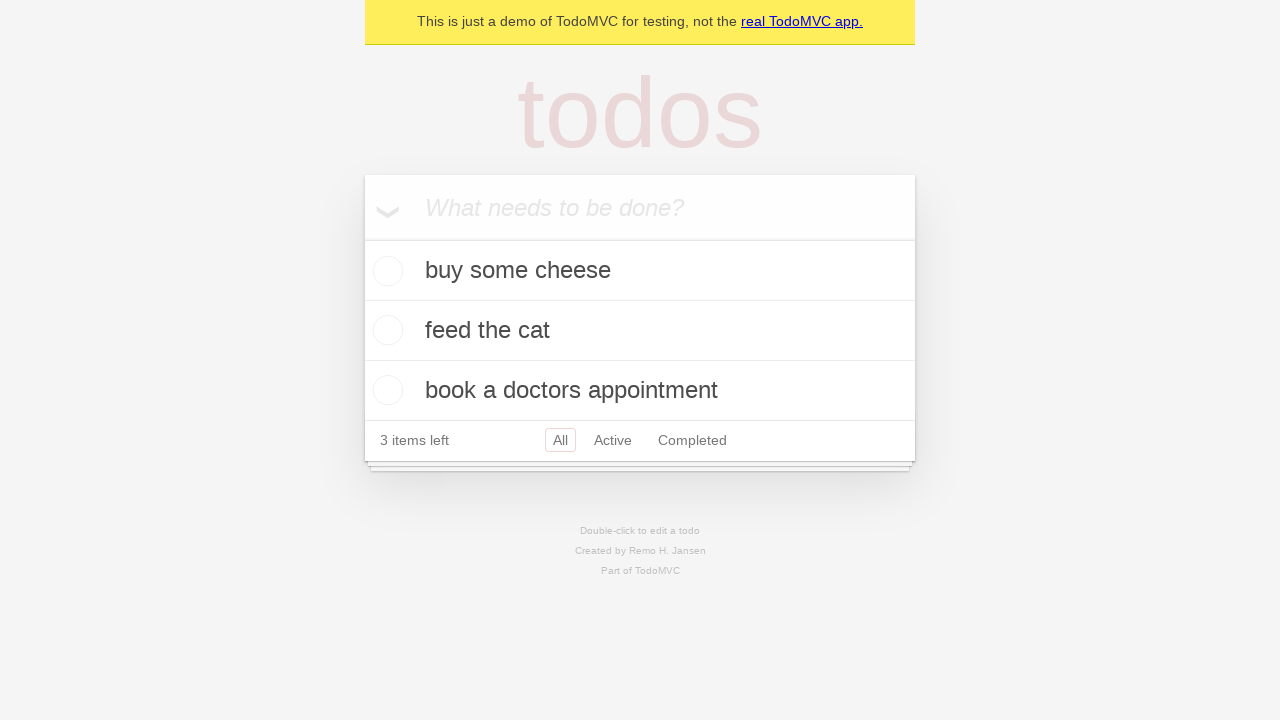

Double-clicked second todo item to enter edit mode at (640, 331) on internal:testid=[data-testid="todo-item"s] >> nth=1
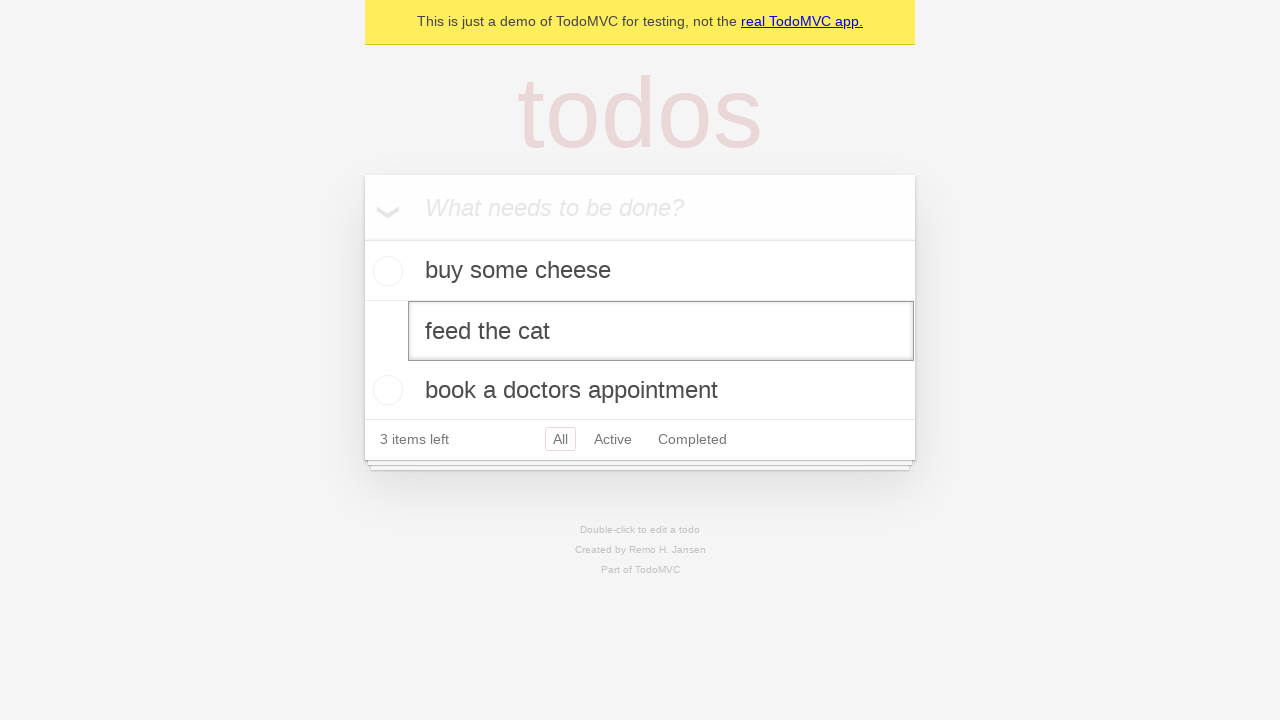

Filled edit textbox with whitespace-padded text '    buy some sausages    ' on internal:testid=[data-testid="todo-item"s] >> nth=1 >> internal:role=textbox[nam
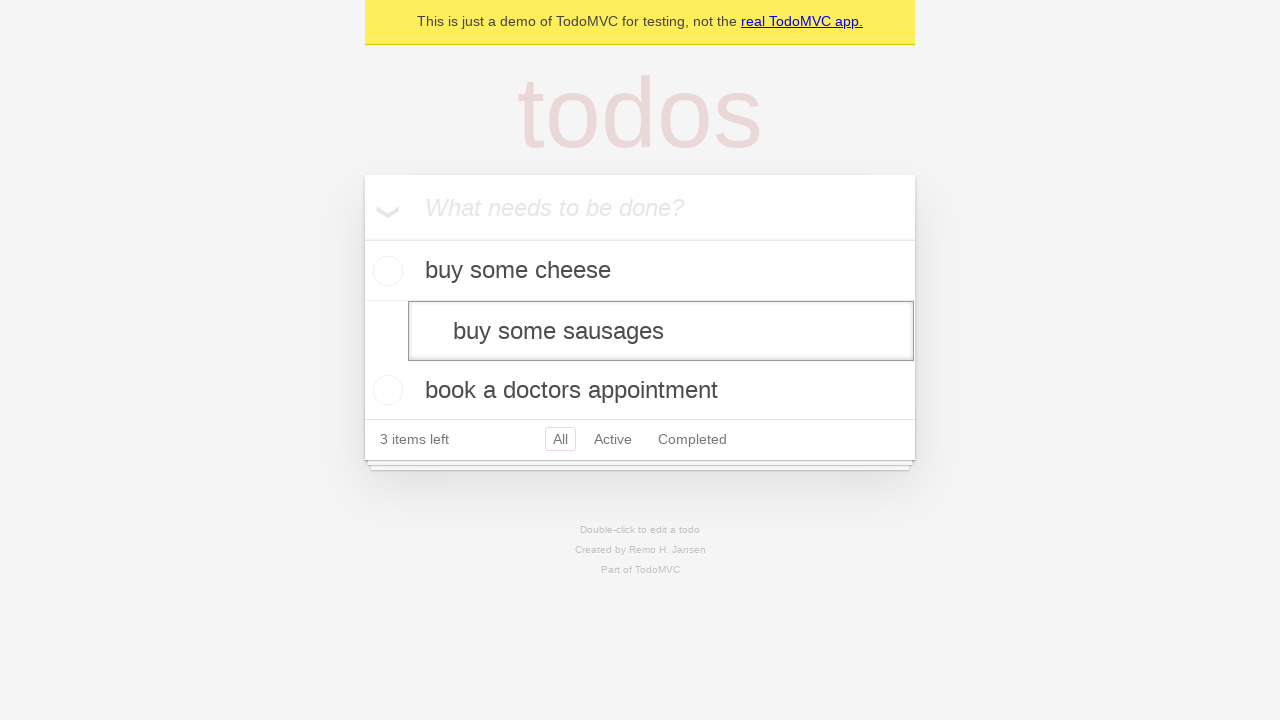

Pressed Enter to save edited todo with trimmed whitespace on internal:testid=[data-testid="todo-item"s] >> nth=1 >> internal:role=textbox[nam
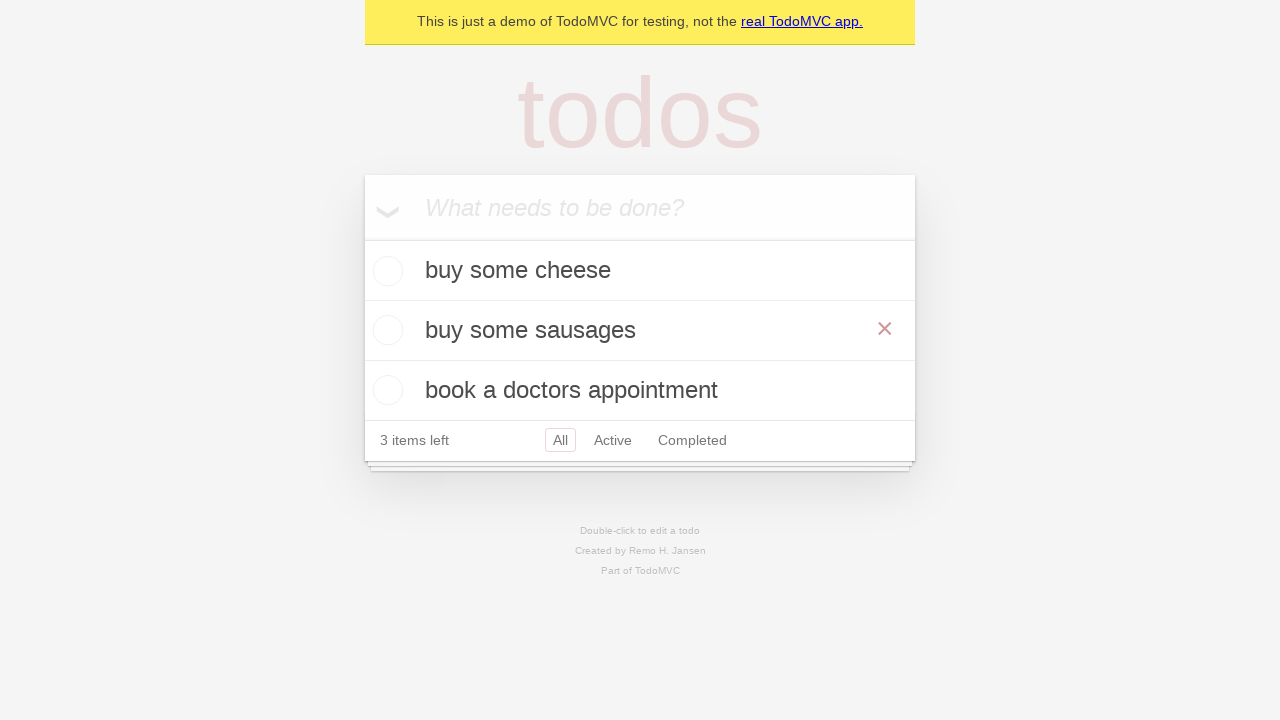

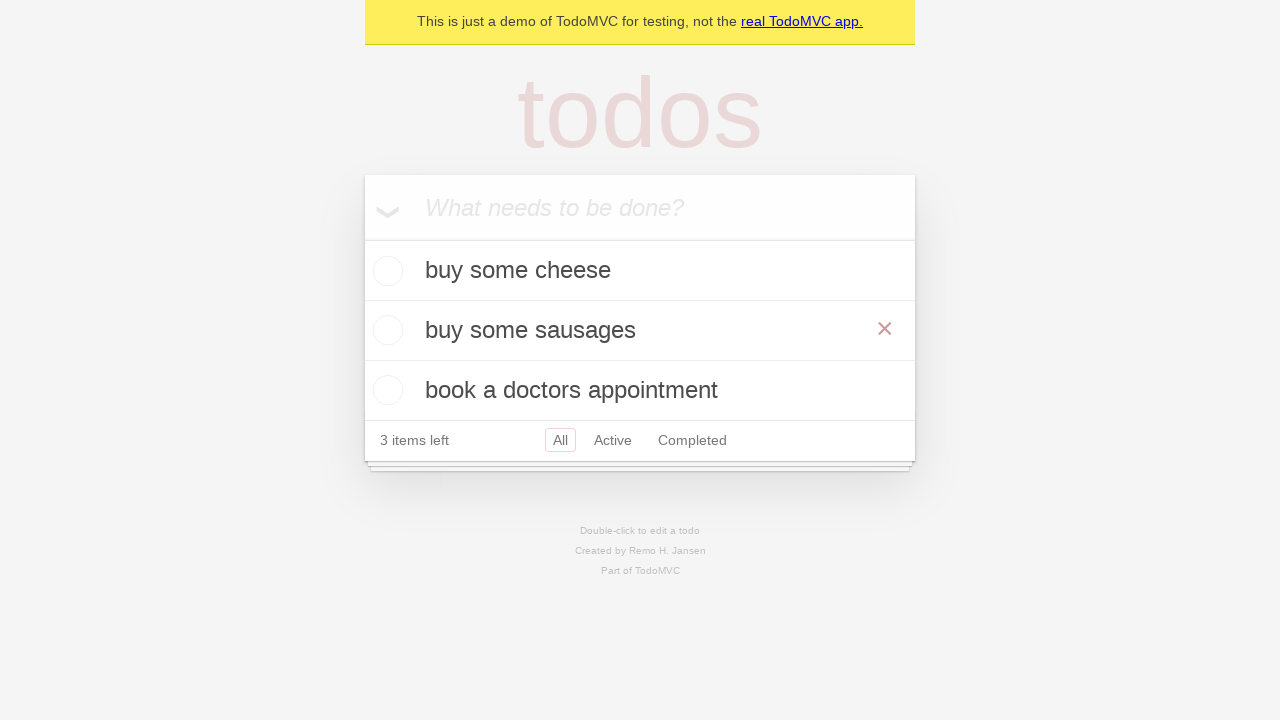